Navigates to Udemy website and verifies the URL contains "udemy"

Starting URL: https://www.udemy.com/

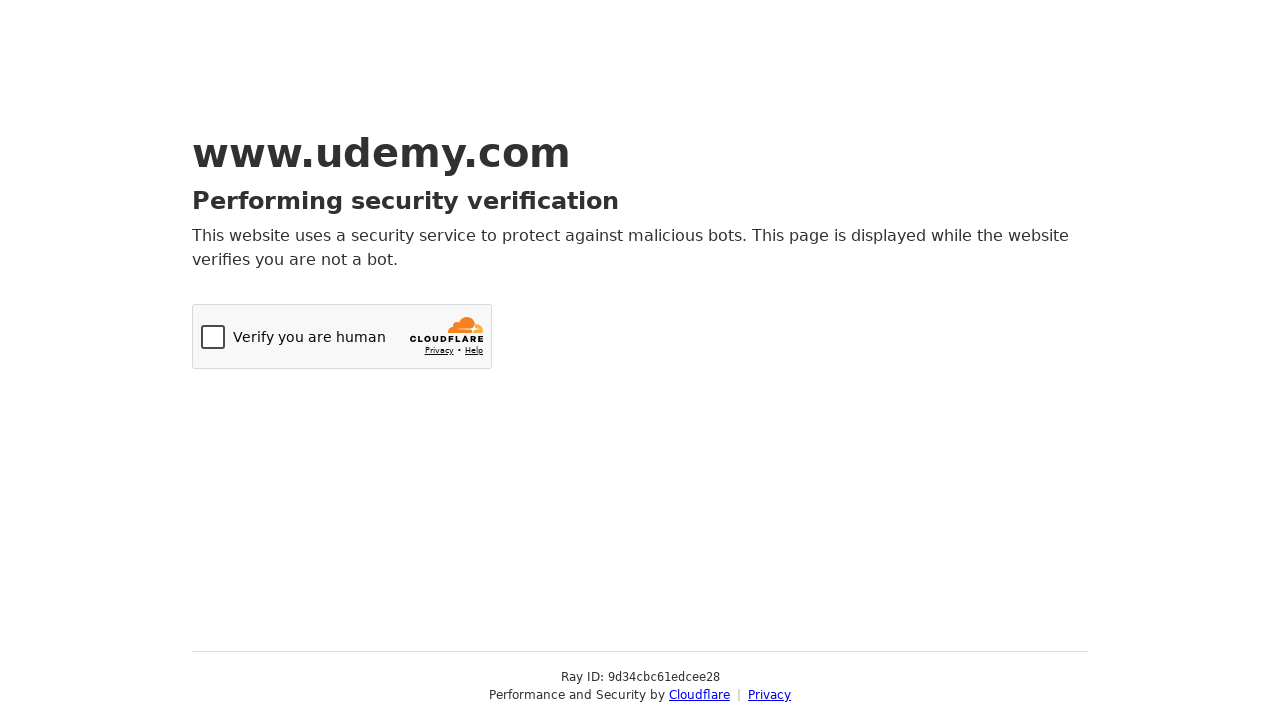

Navigated to Udemy website
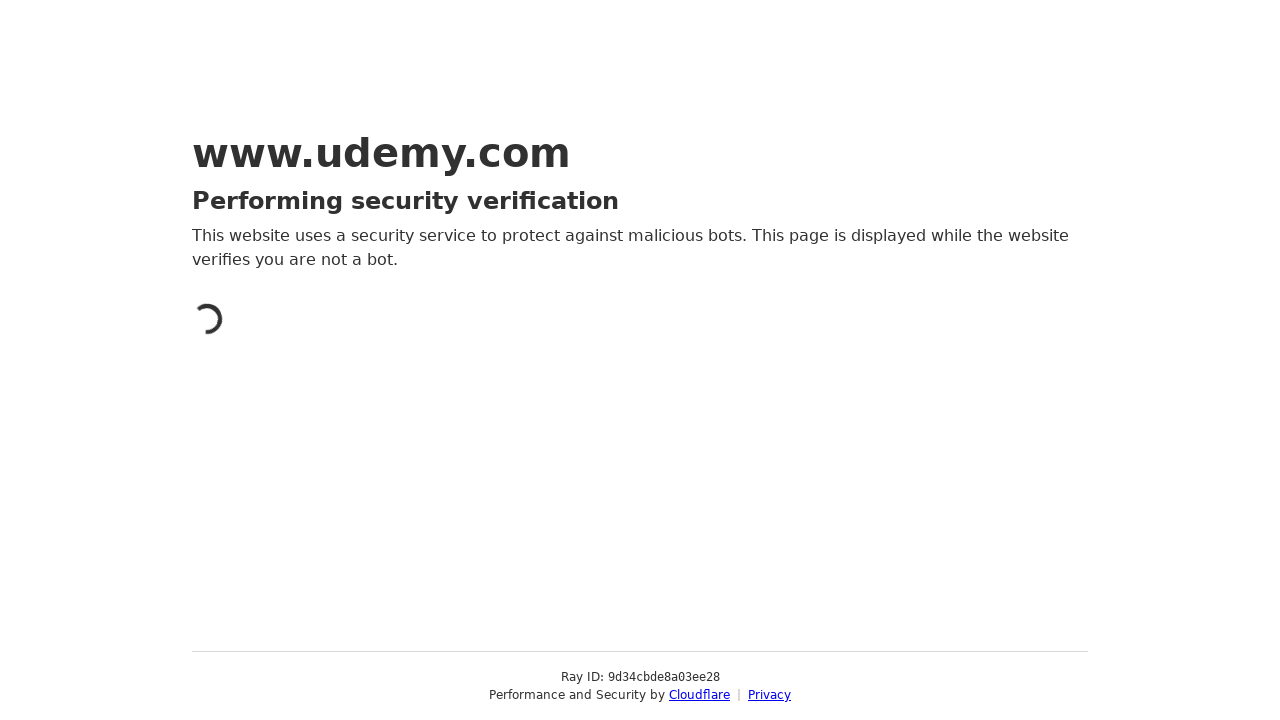

Verified that URL contains 'udemy'
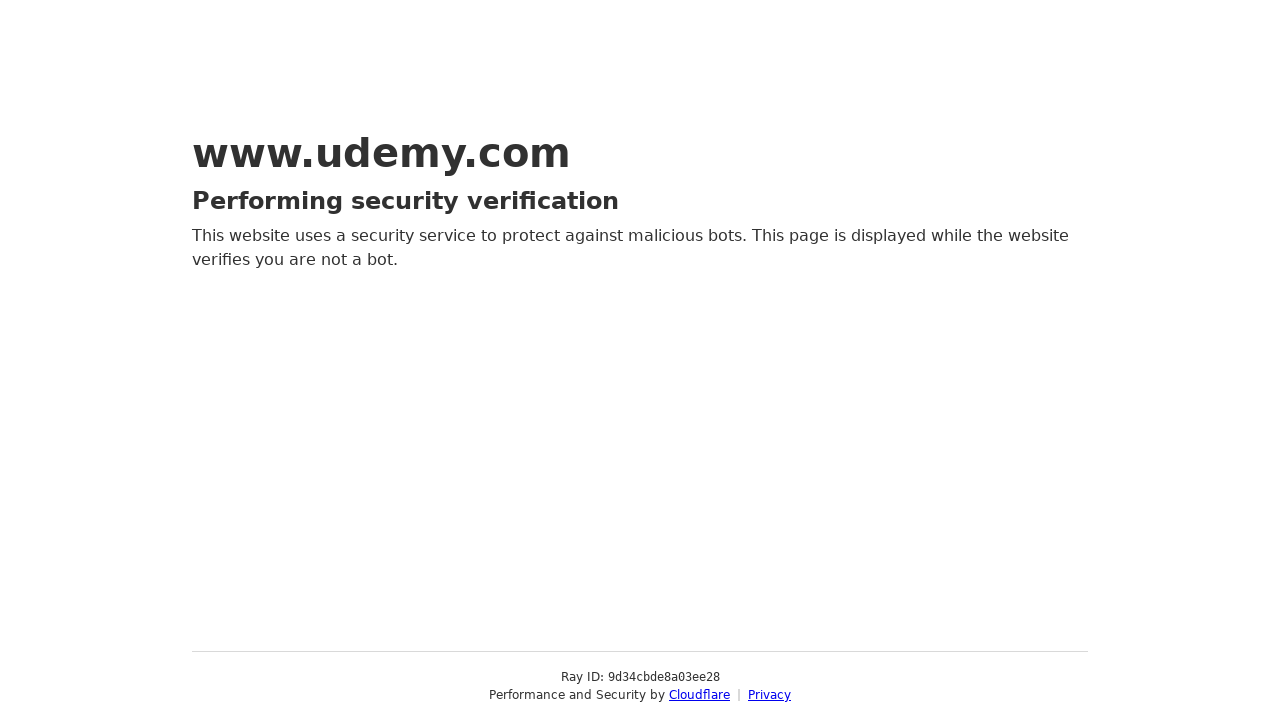

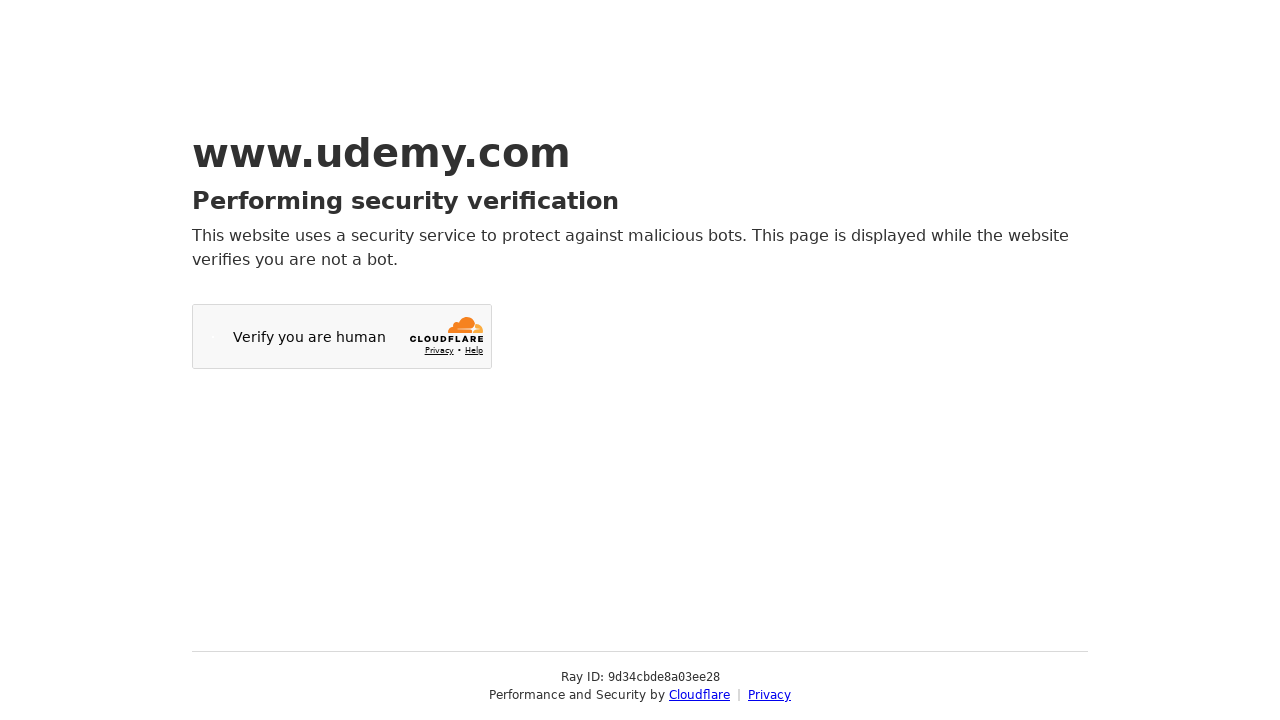